Tests the Agoda hotel booking date picker by clicking on Check-in field and selecting a date 6 months from the current date, navigating through calendar months as needed.

Starting URL: https://www.agoda.com/en-in/region/oyo-state-ng.html?site_id=1891440&tag=efcf8aea-bf23-42bd-a1a6-8ca4b3f922d7

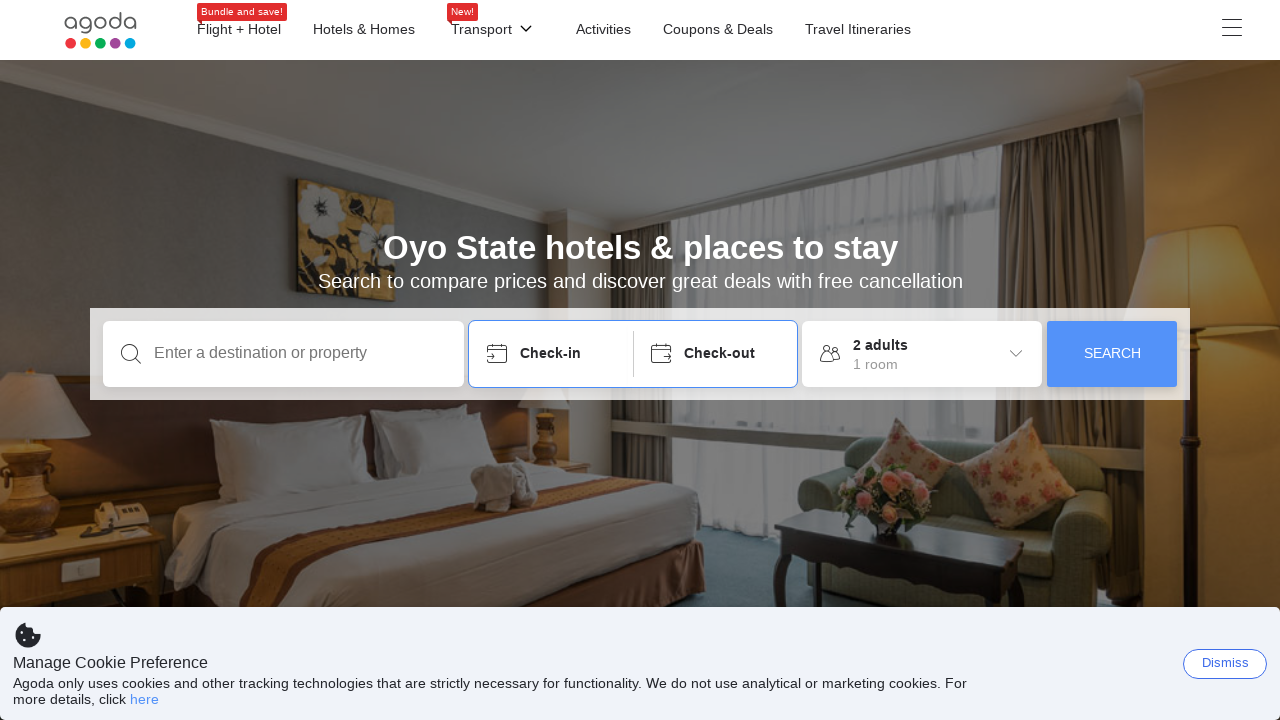

Clicked on body to dismiss any initial overlays at (640, 360) on body
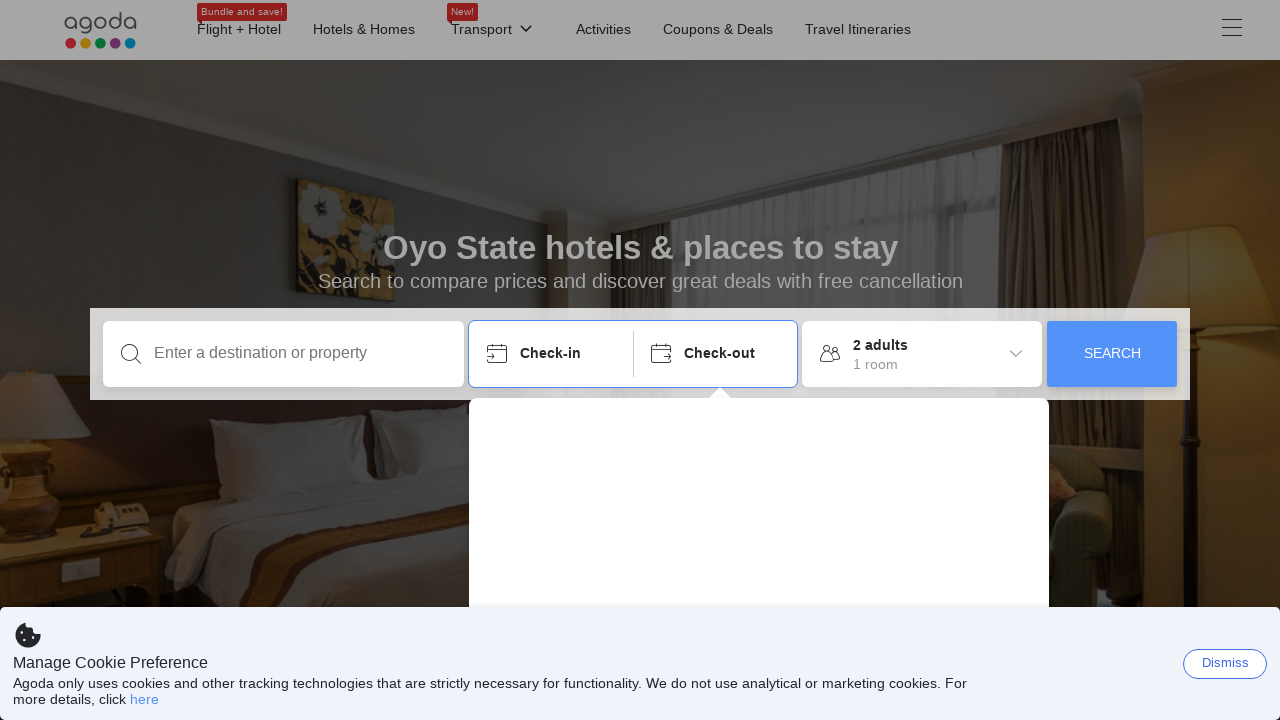

Clicked on Check-in field to open date picker at (567, 296) on xpath=//div[text()='Check-in']
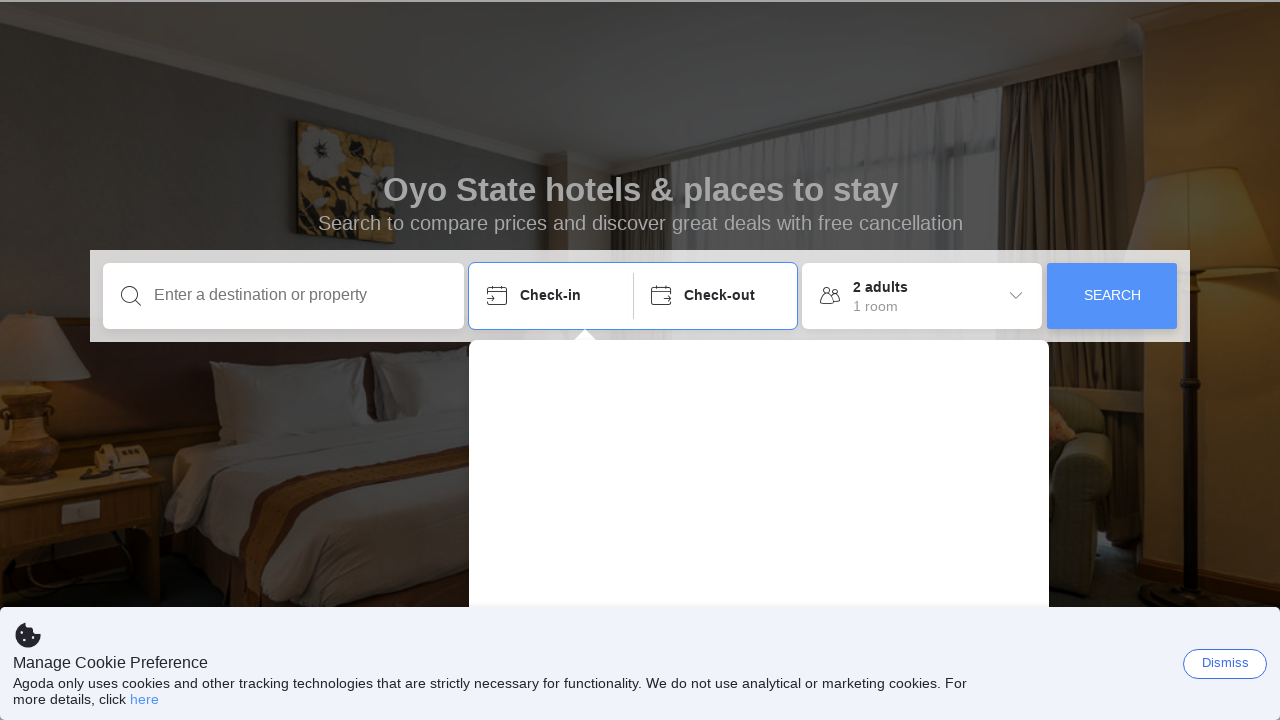

Waited for calendar to appear (2000ms)
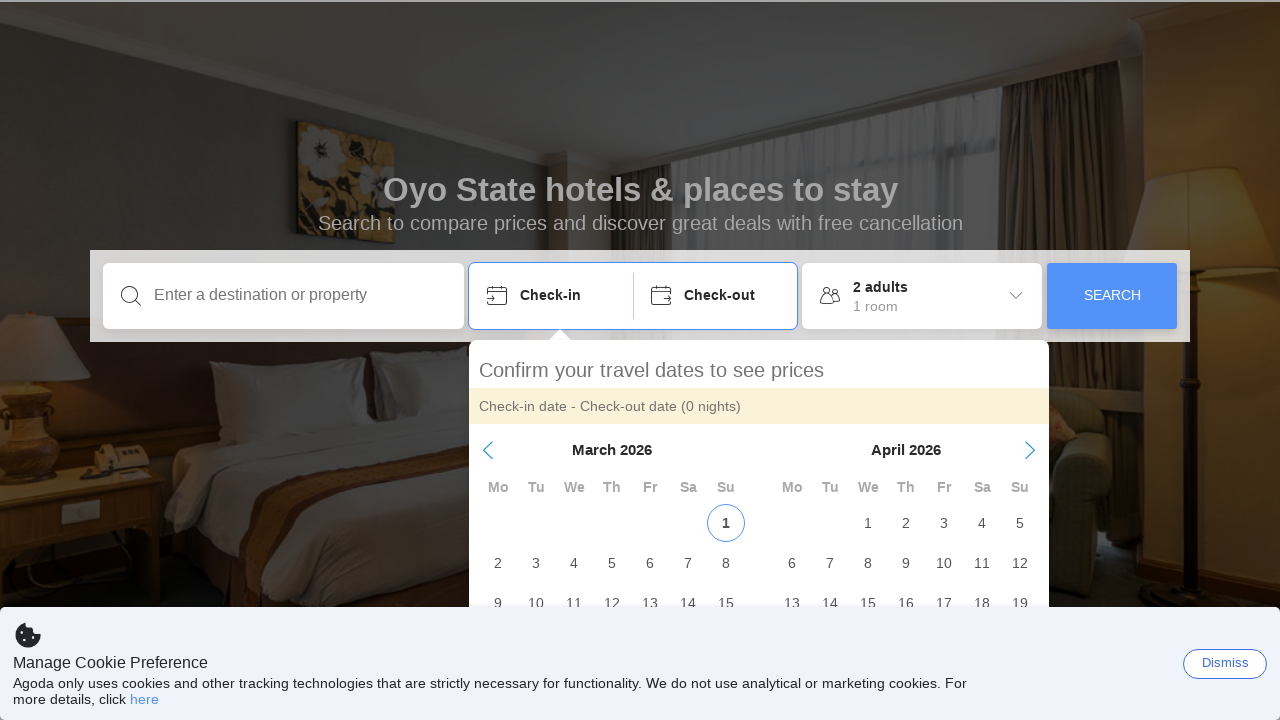

Scrolled down by 100px to view calendar better
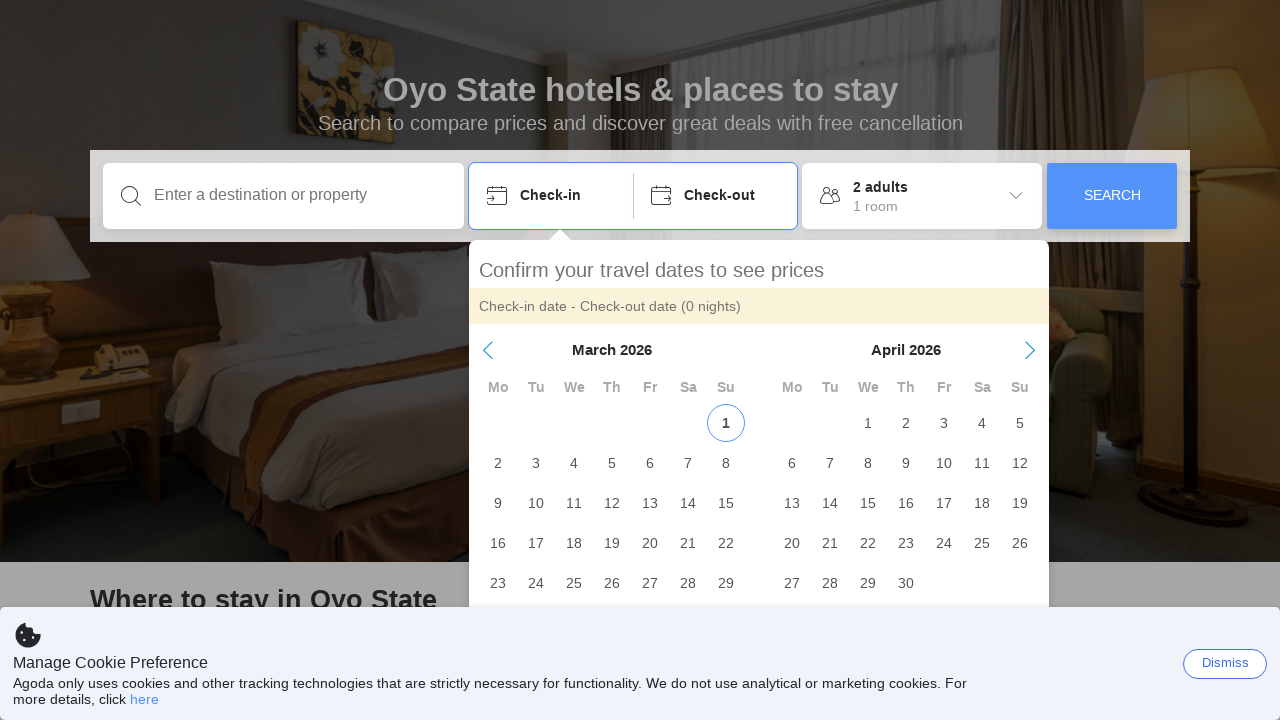

Clicked next month button to navigate forward in calendar at (1030, 350) on xpath=//span[@aria-label='Next Month']
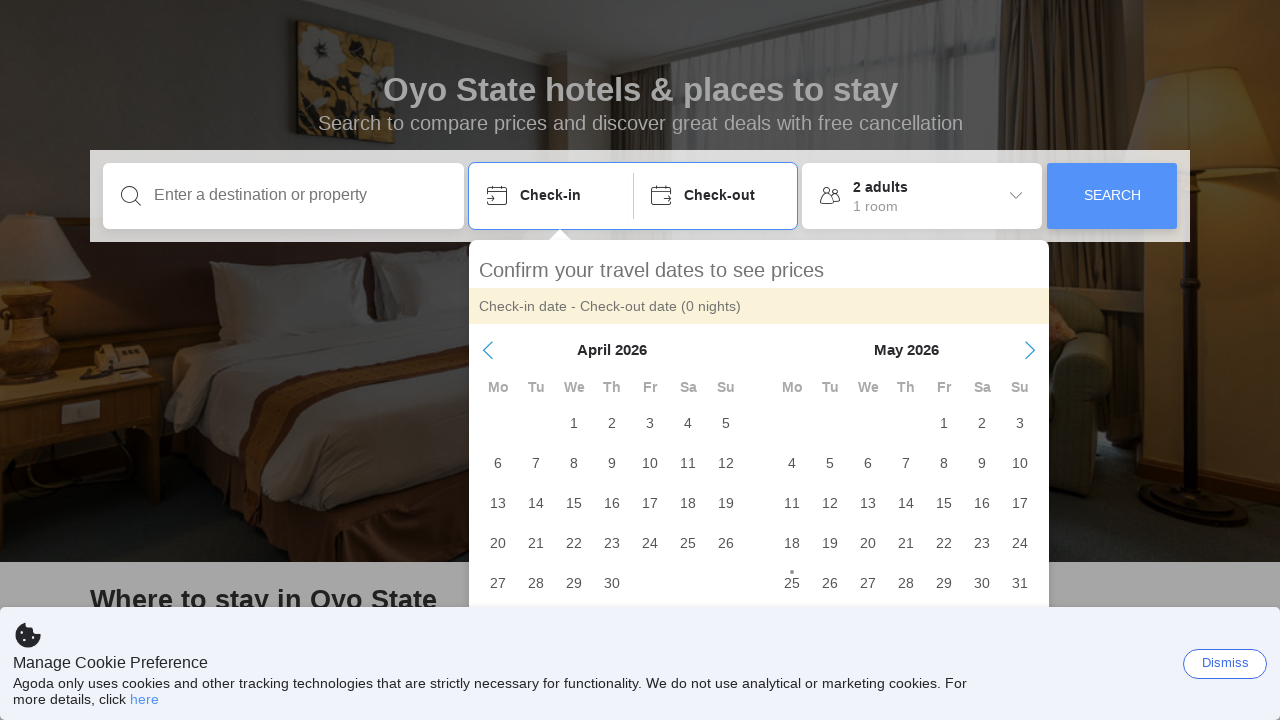

Waited for calendar to update (500ms)
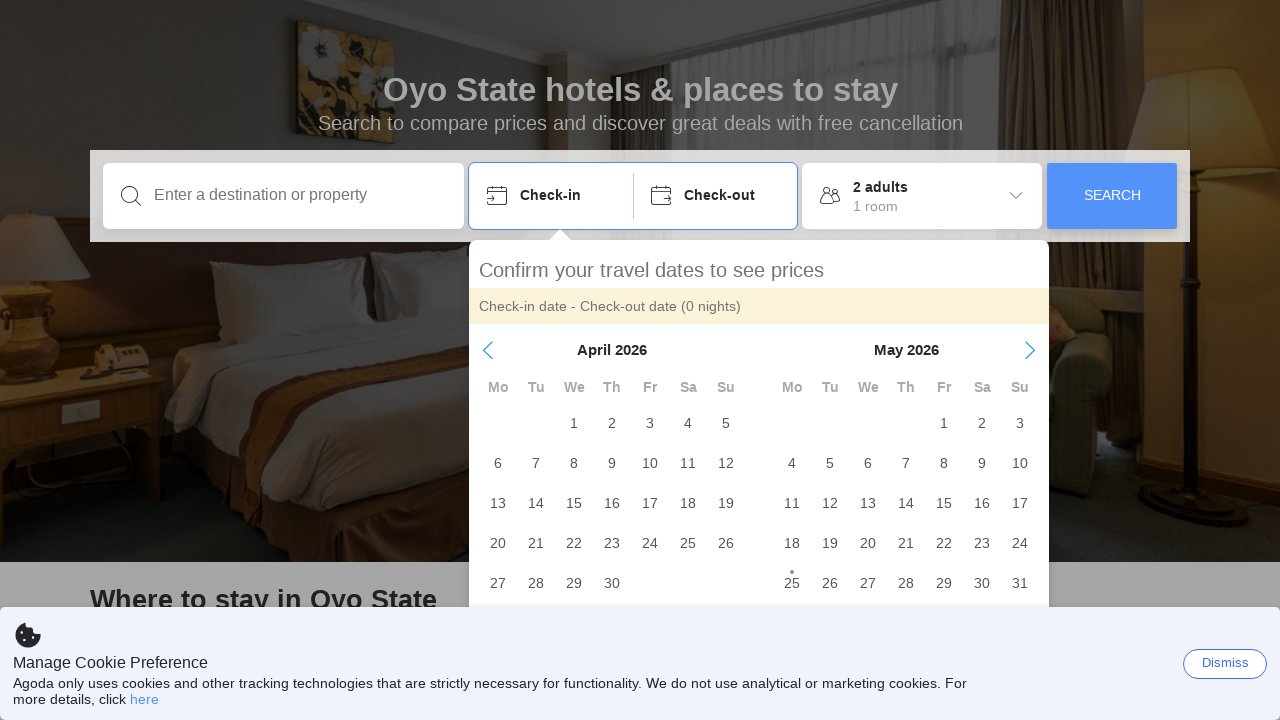

Clicked next month button to navigate forward in calendar at (1030, 350) on xpath=//span[@aria-label='Next Month']
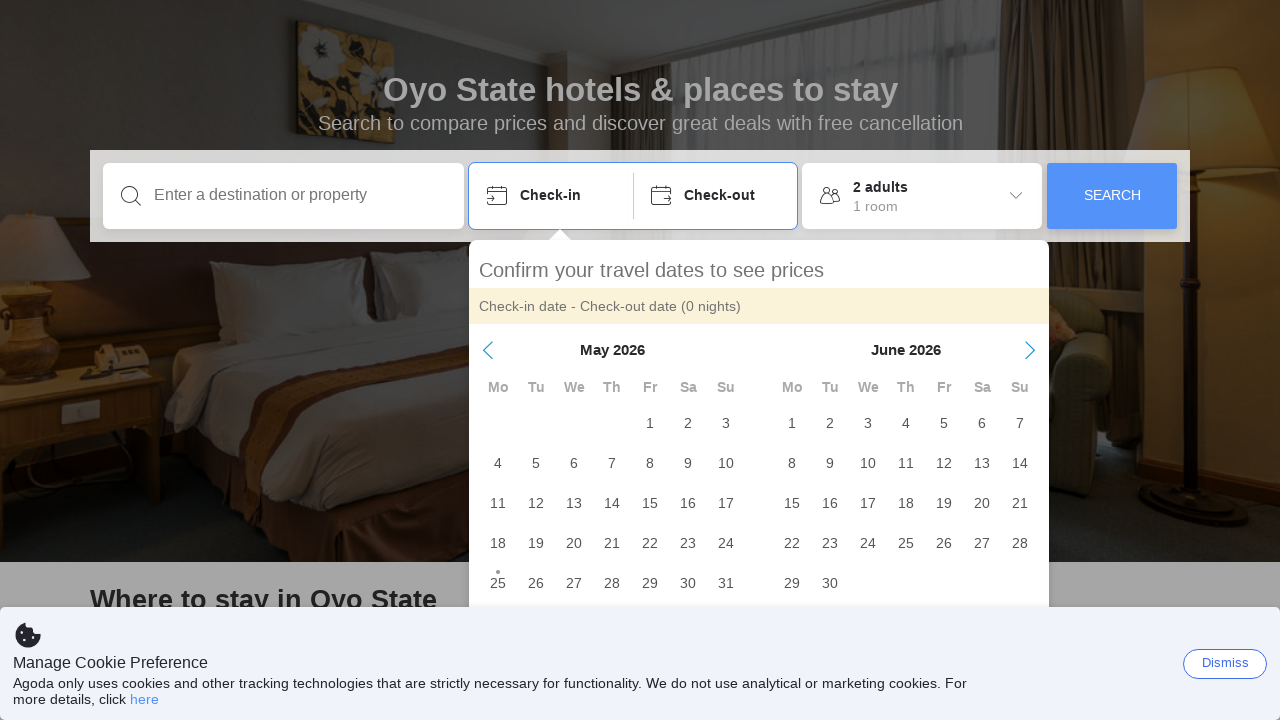

Waited for calendar to update (500ms)
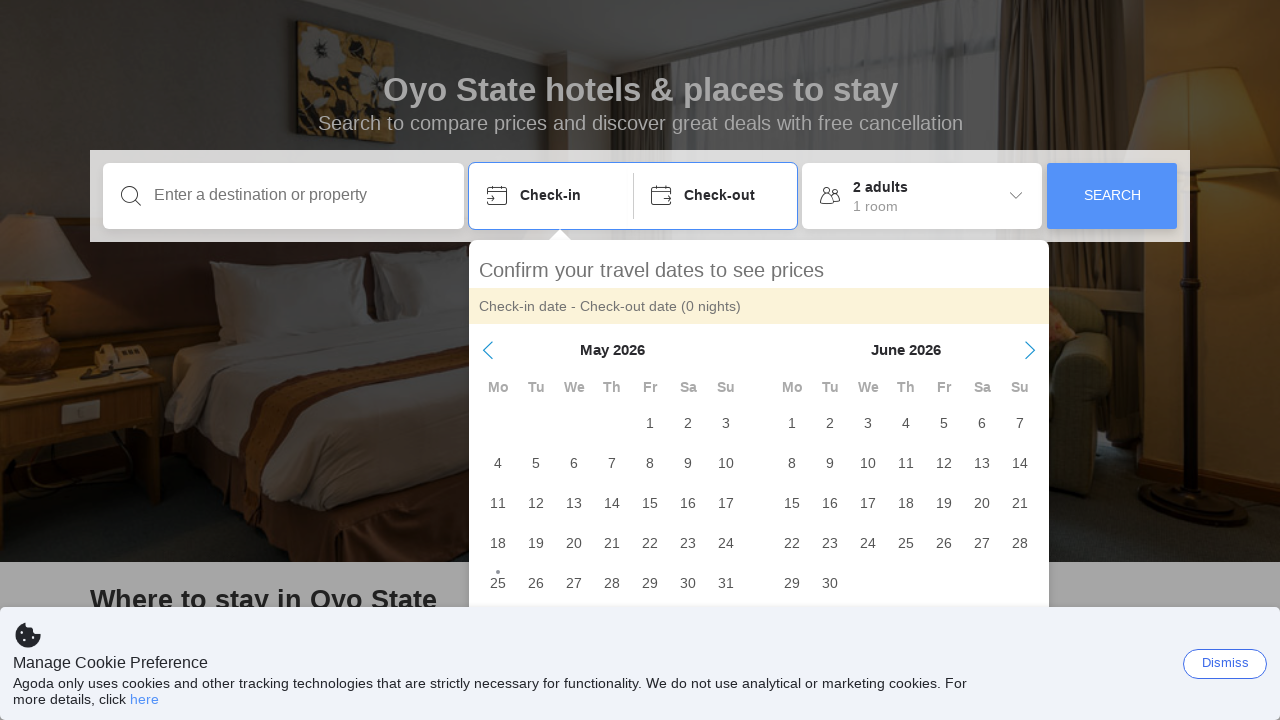

Clicked next month button to navigate forward in calendar at (1030, 350) on xpath=//span[@aria-label='Next Month']
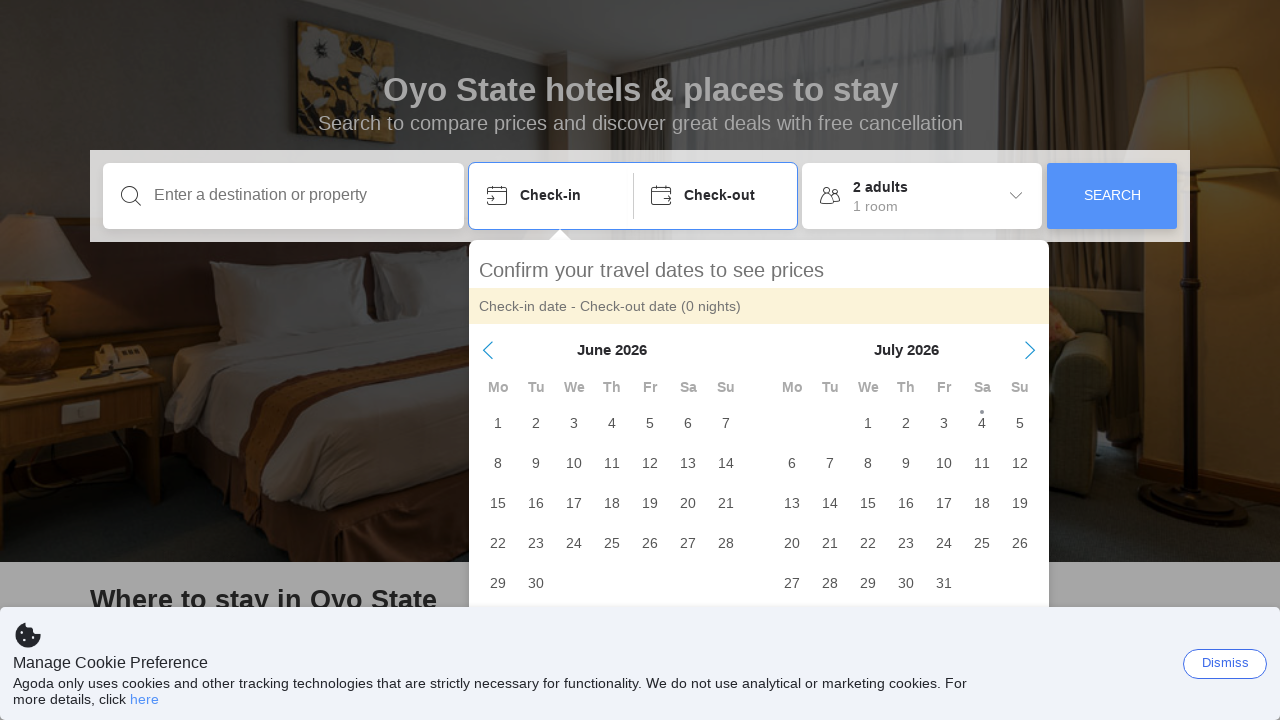

Waited for calendar to update (500ms)
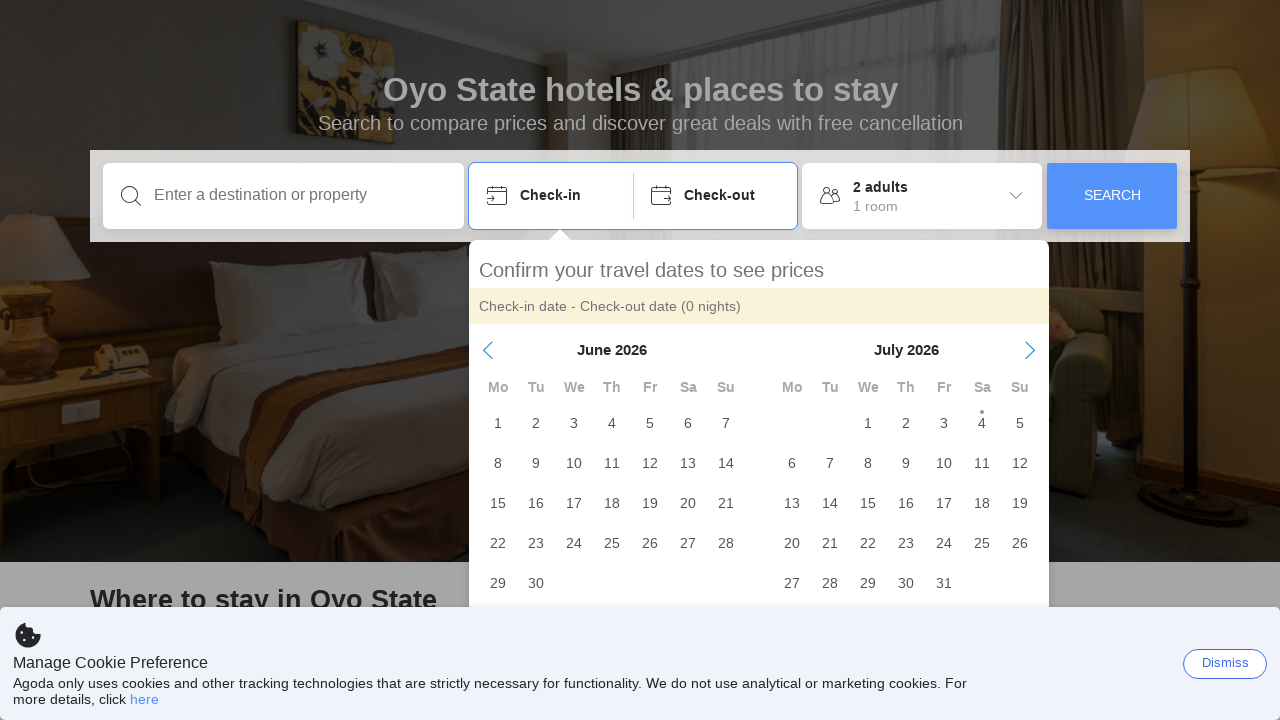

Clicked next month button to navigate forward in calendar at (1030, 350) on xpath=//span[@aria-label='Next Month']
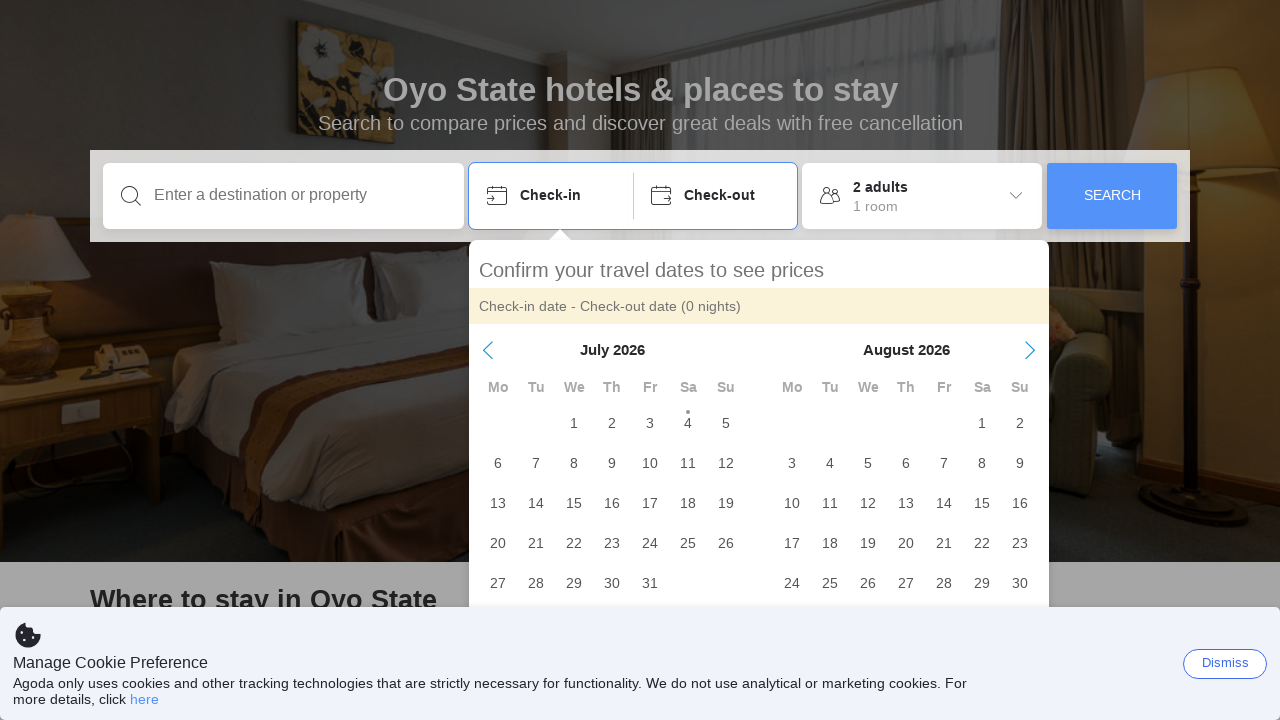

Waited for calendar to update (500ms)
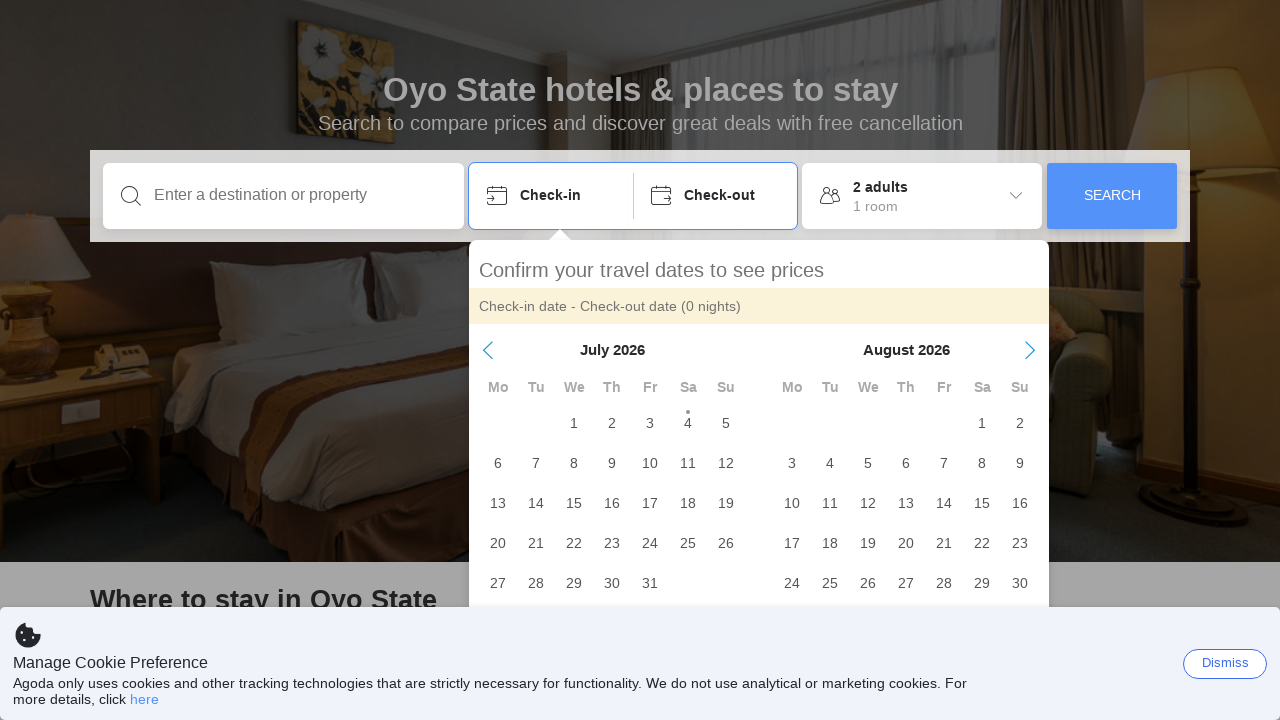

Clicked next month button to navigate forward in calendar at (1030, 350) on xpath=//span[@aria-label='Next Month']
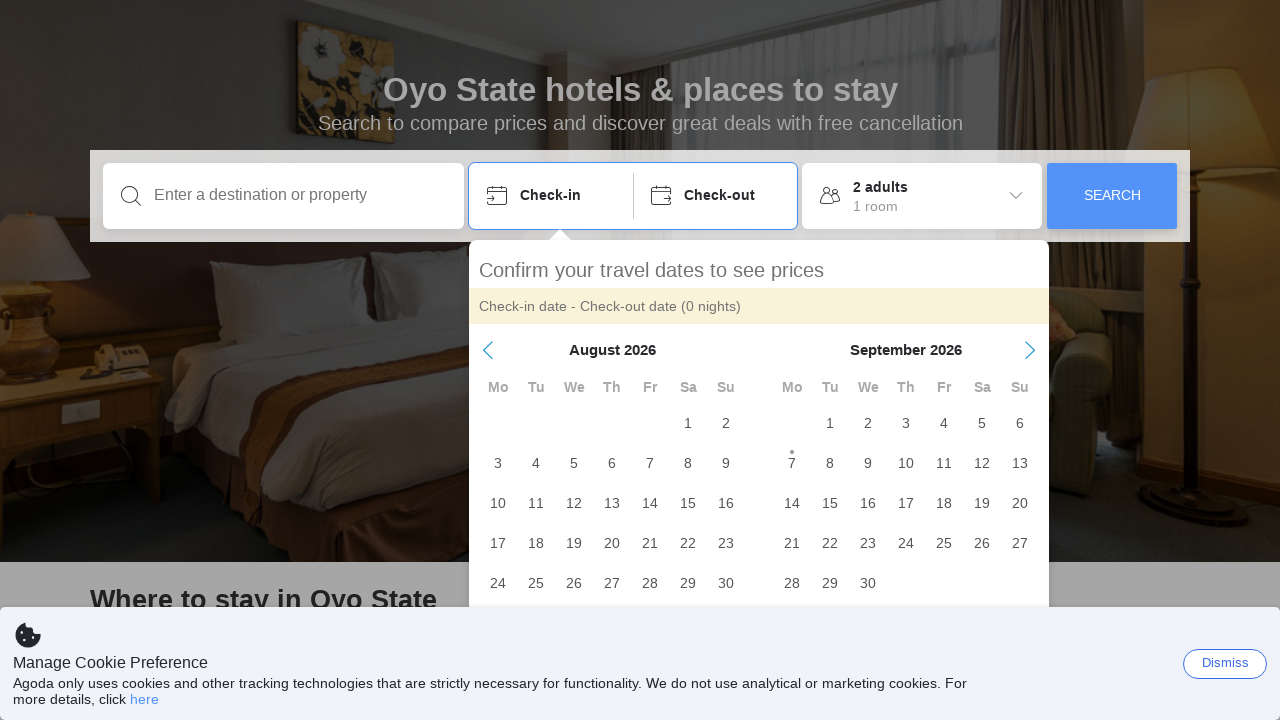

Waited for calendar to update (500ms)
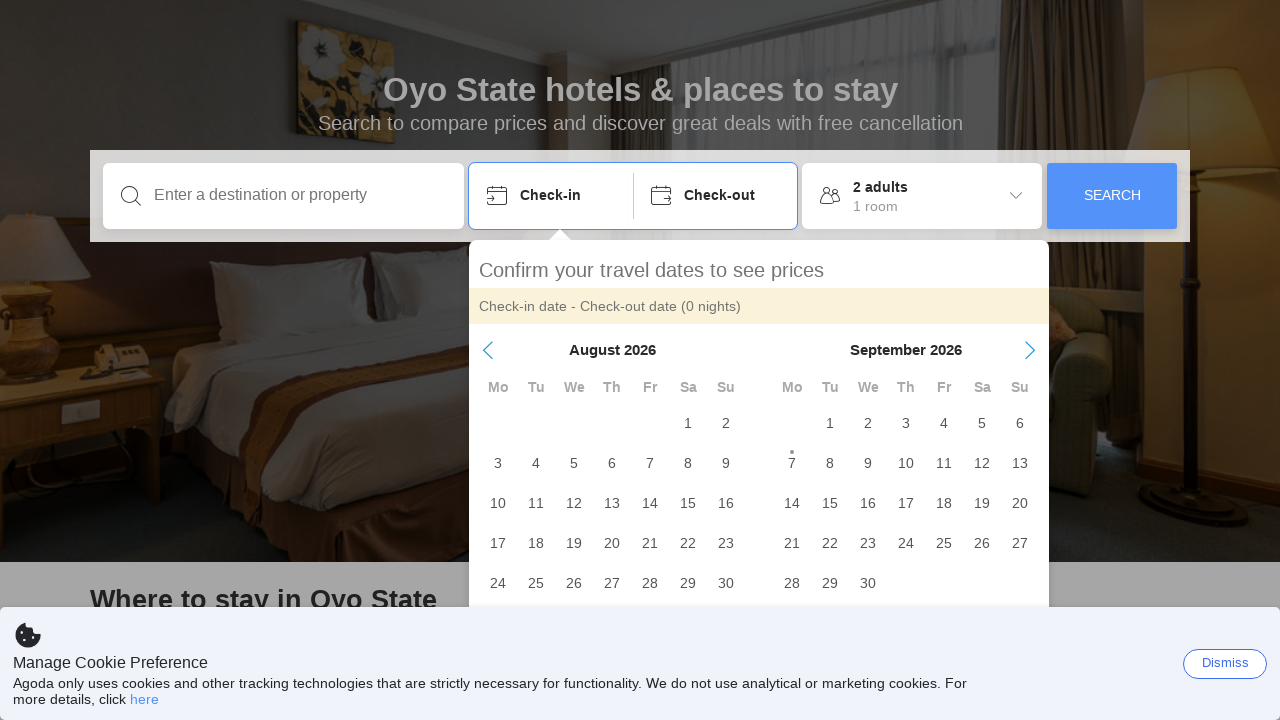

Selected date 1 in September 2026 at (830, 423) on //div[text()='September 2026']/../..//span[text()='1']
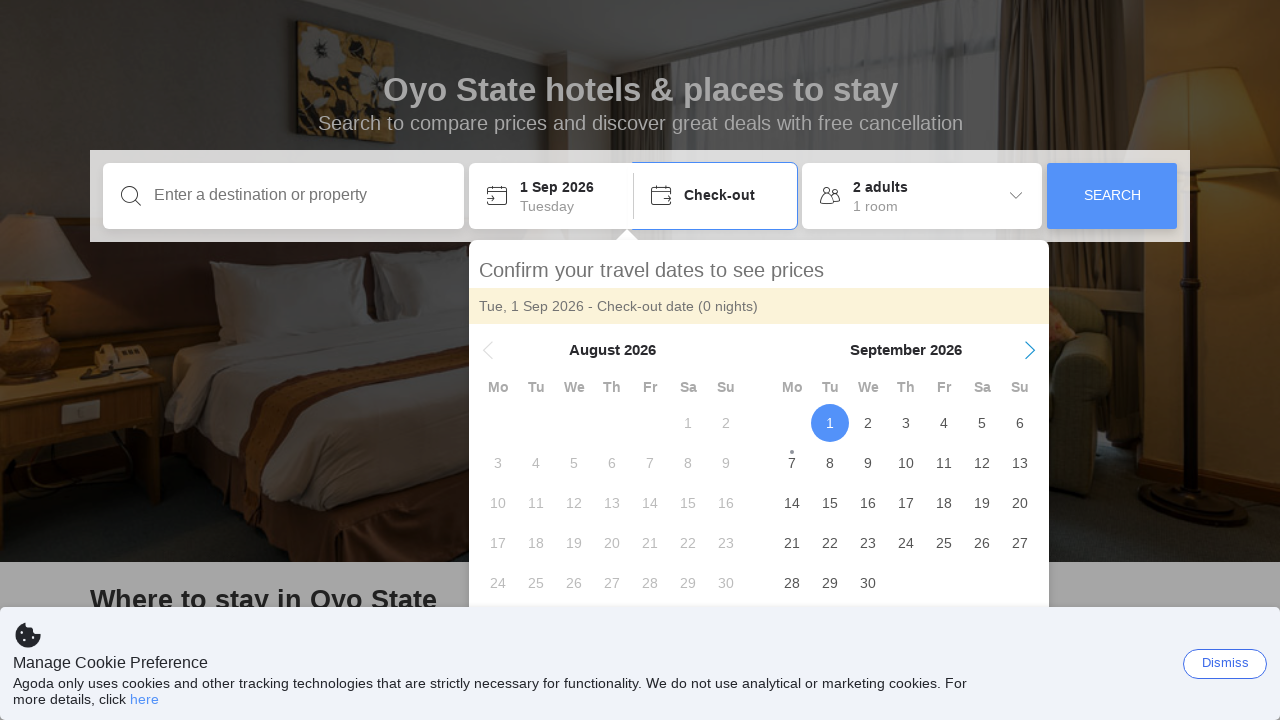

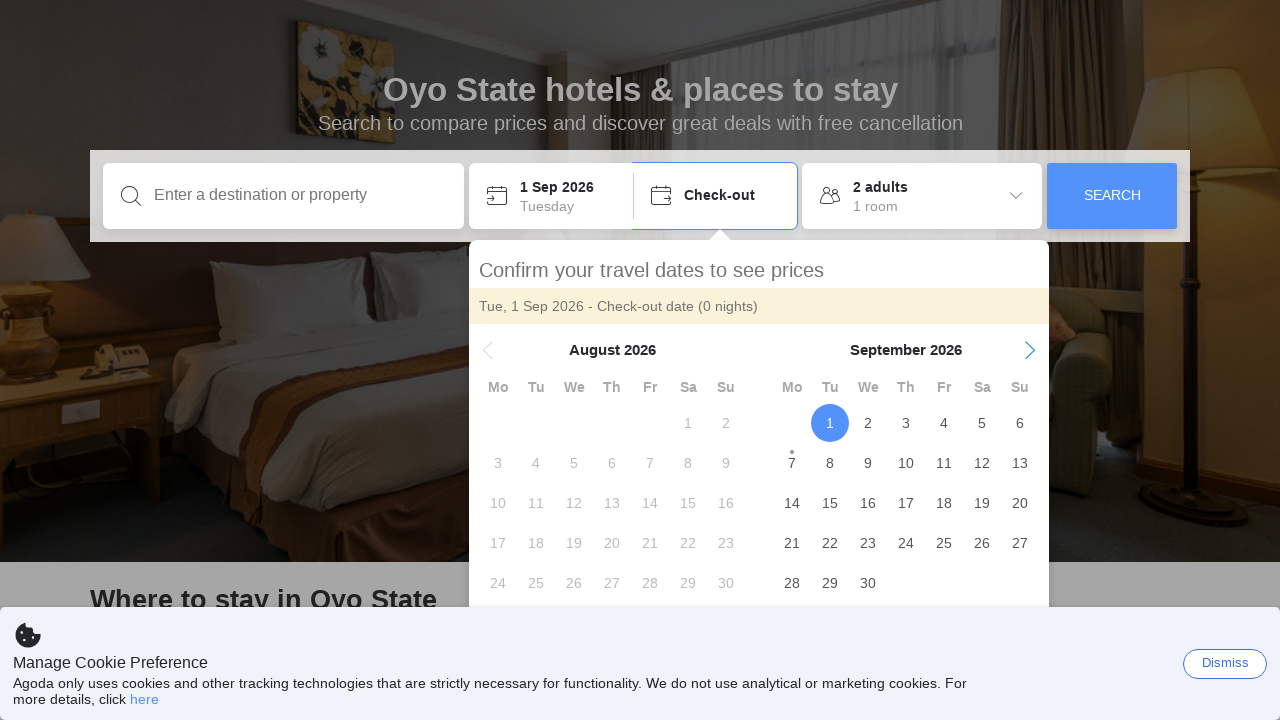